Tests filling a text box form by entering a username value on the DemoQA text-box practice page

Starting URL: https://demoqa.com/text-box

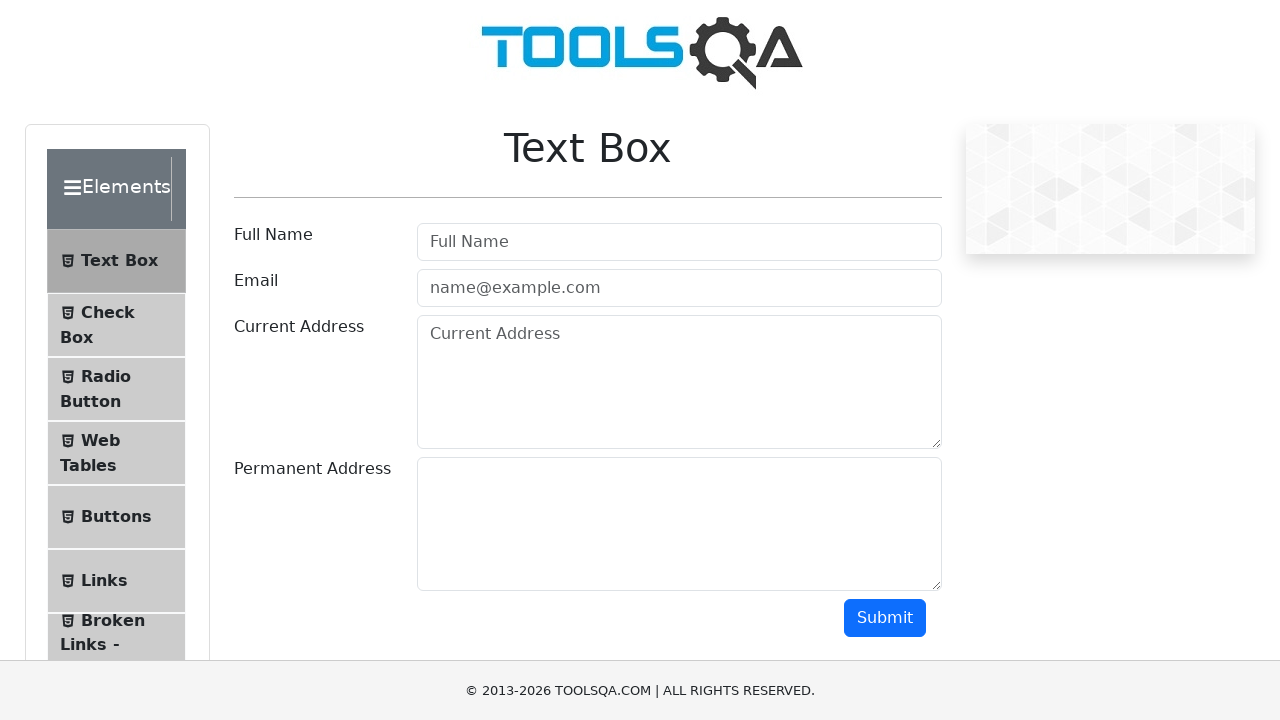

Filled username field with 'susant' on DemoQA text-box practice page on #userName
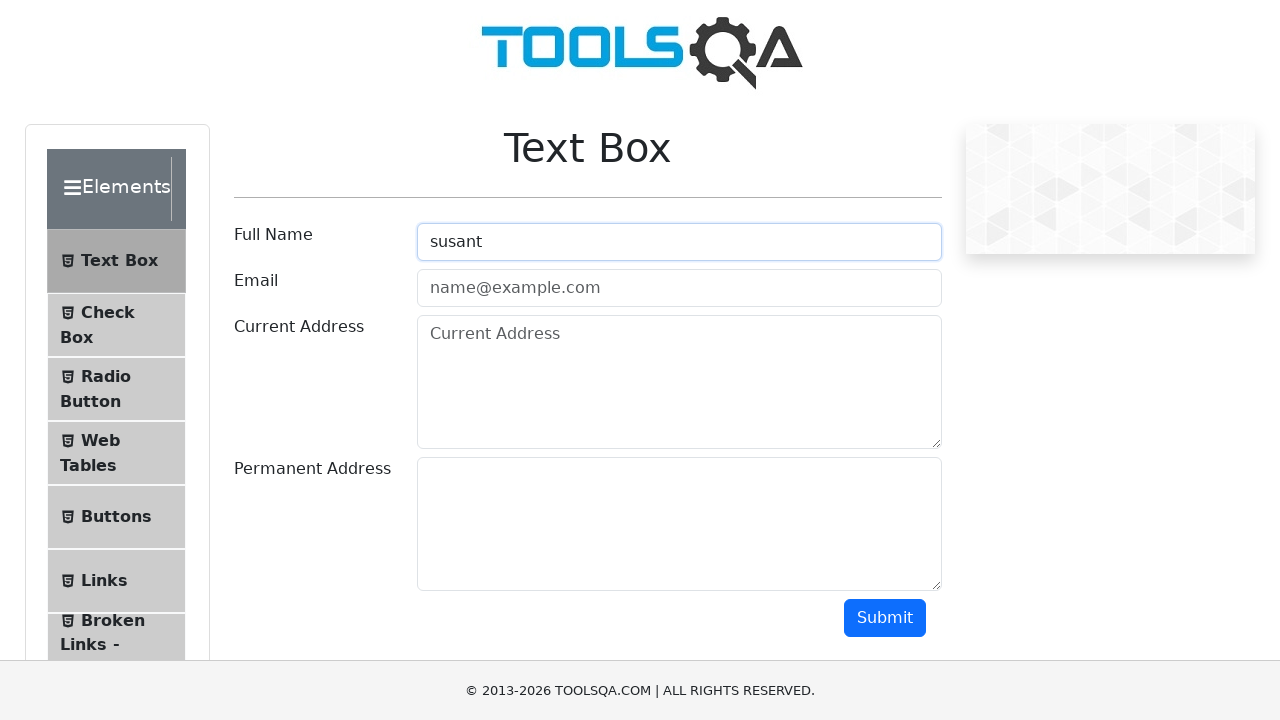

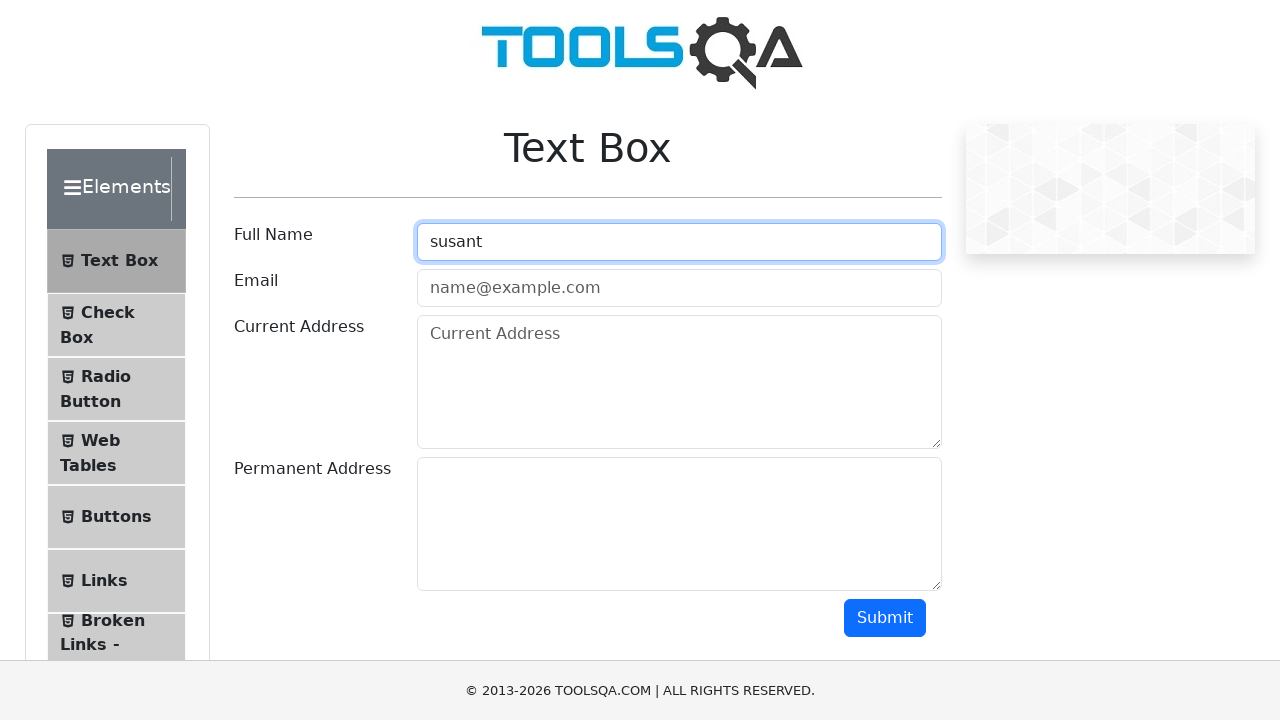